Opens multiple links from a footer column in new tabs by sending Ctrl+Enter keys to each link

Starting URL: https://rahulshettyacademy.com/AutomationPractice/

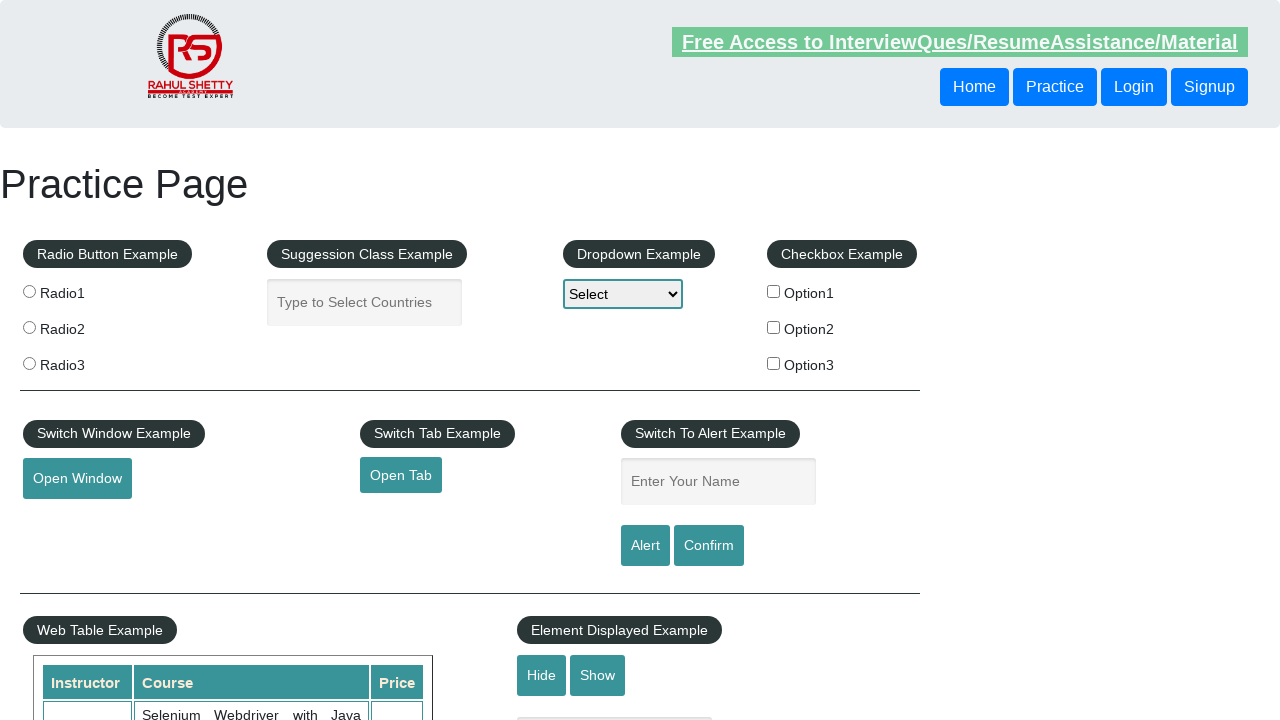

Navigated to AutomationPractice page
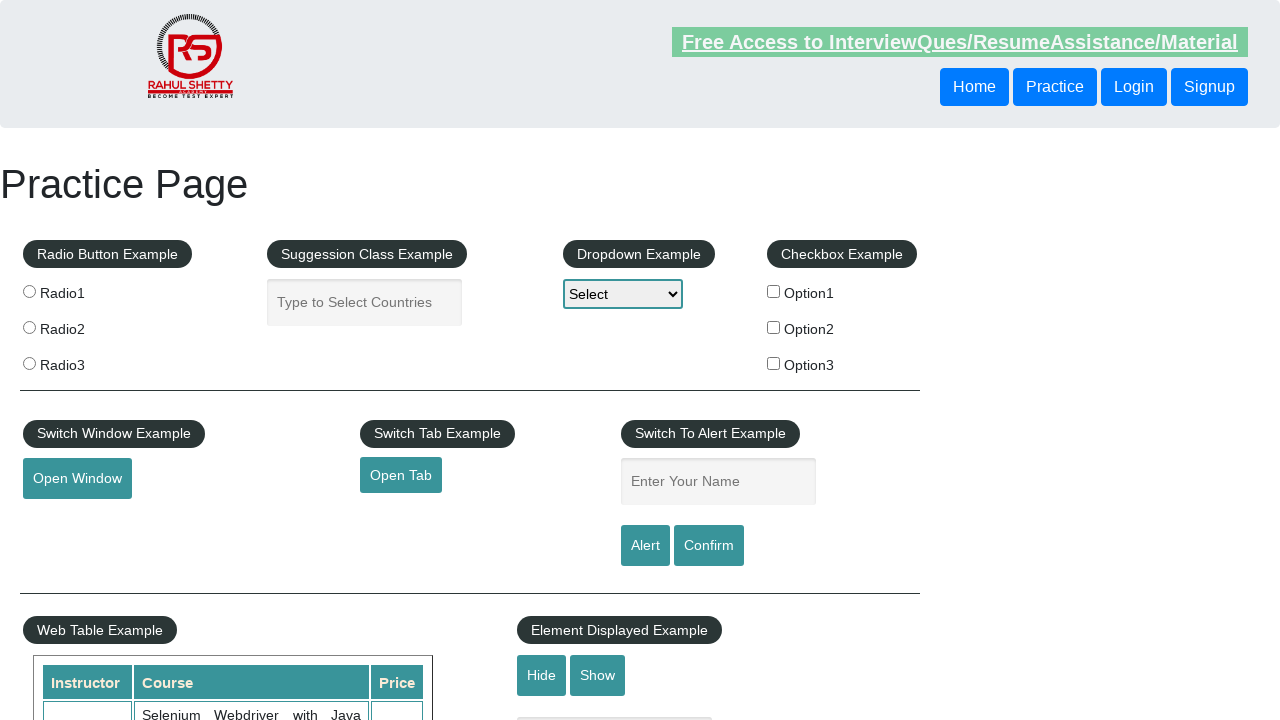

Counted total links on page: 27
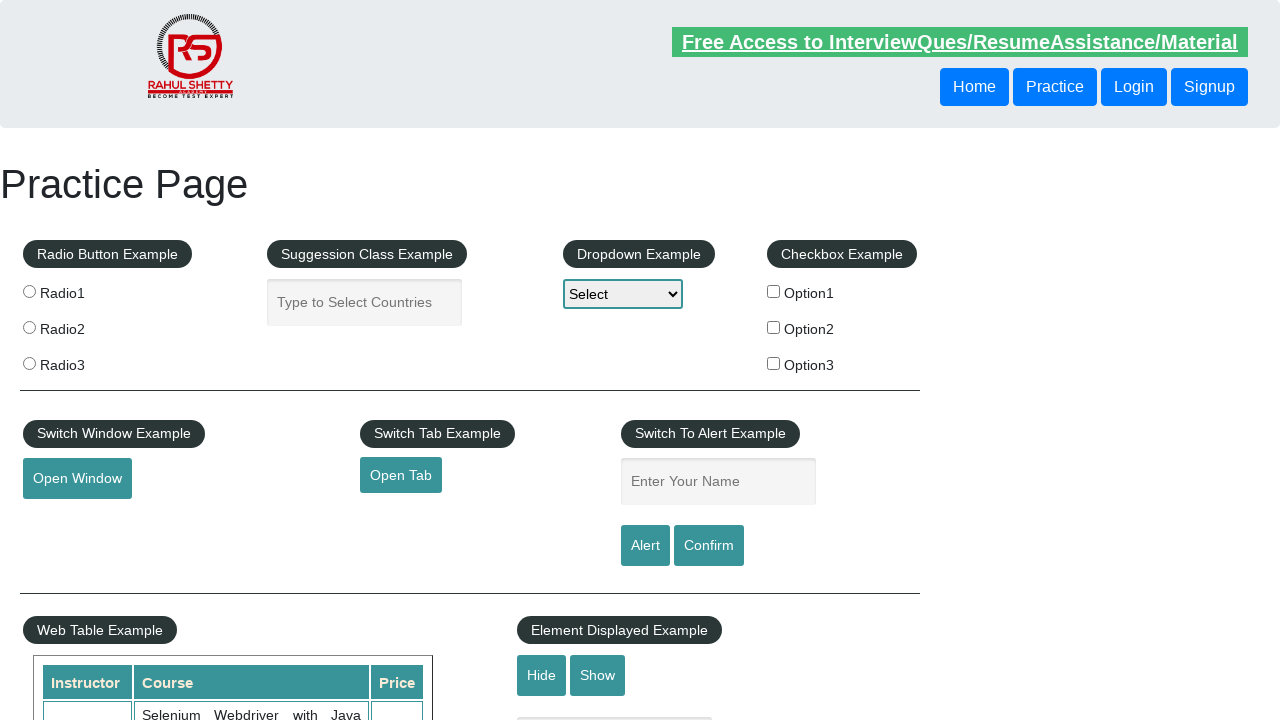

Found footer table with 20 total links
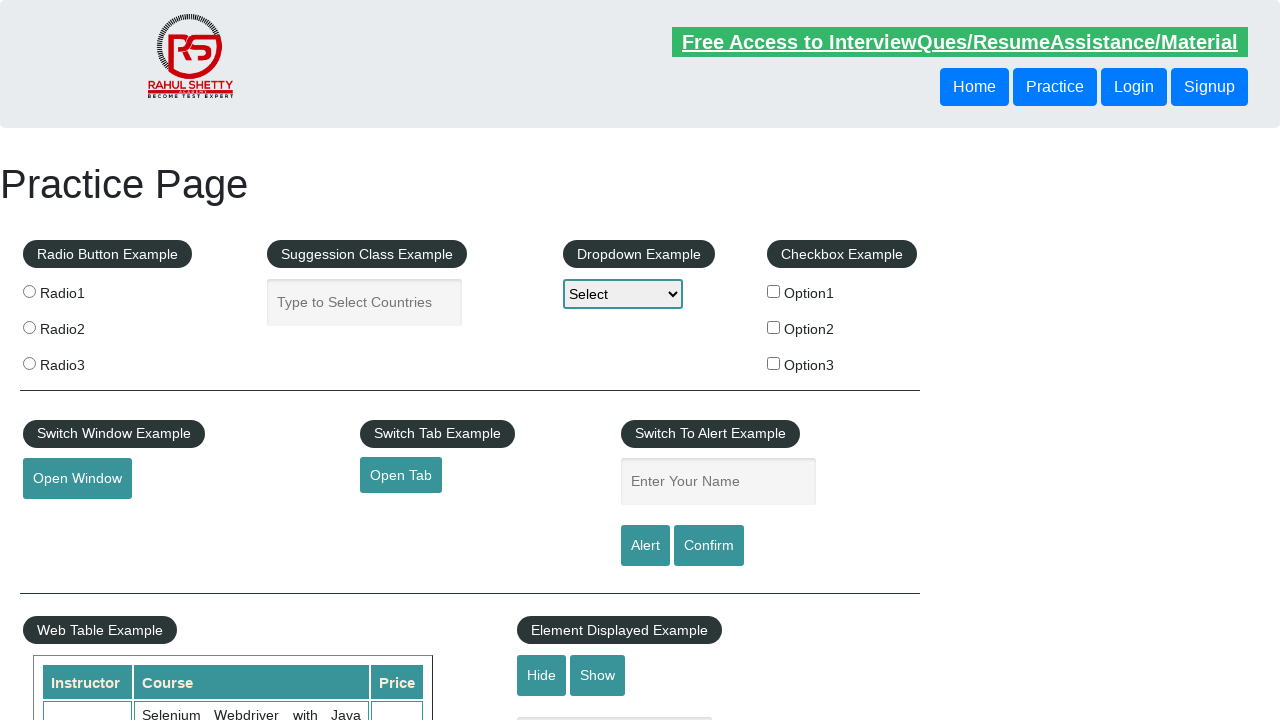

Found first footer column with 0 links
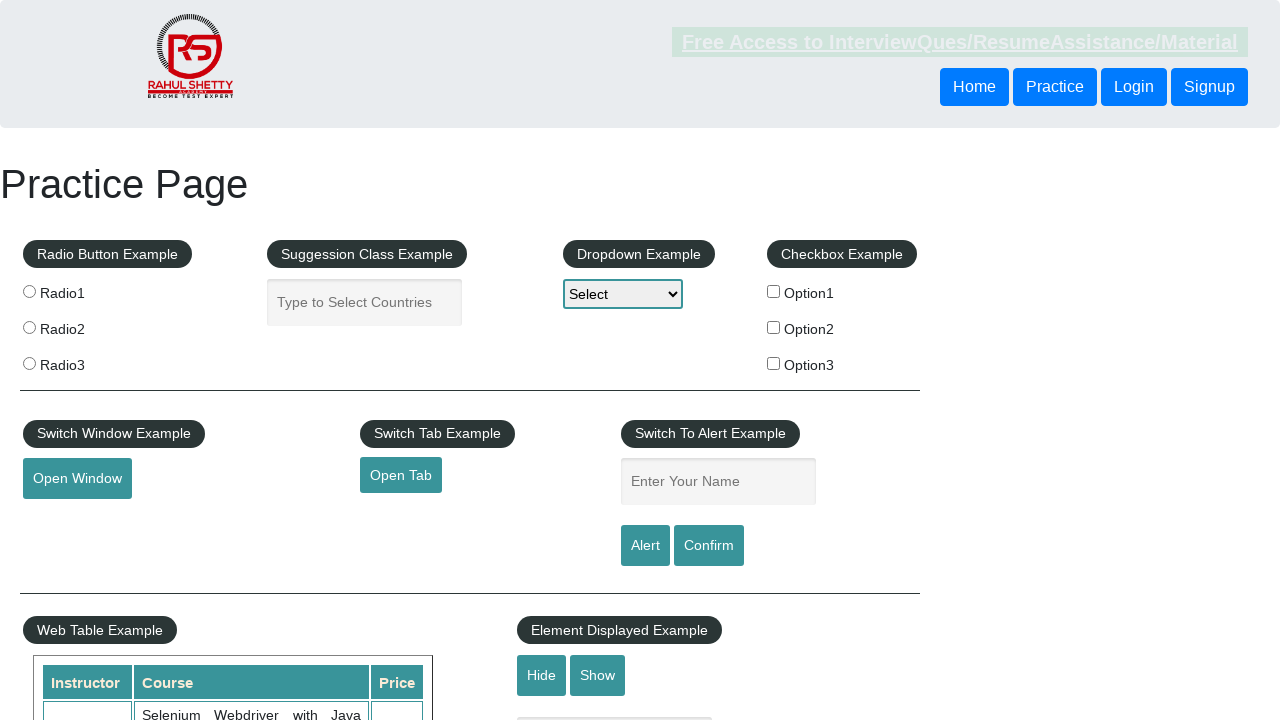

Retrieved all 1 open pages/tabs
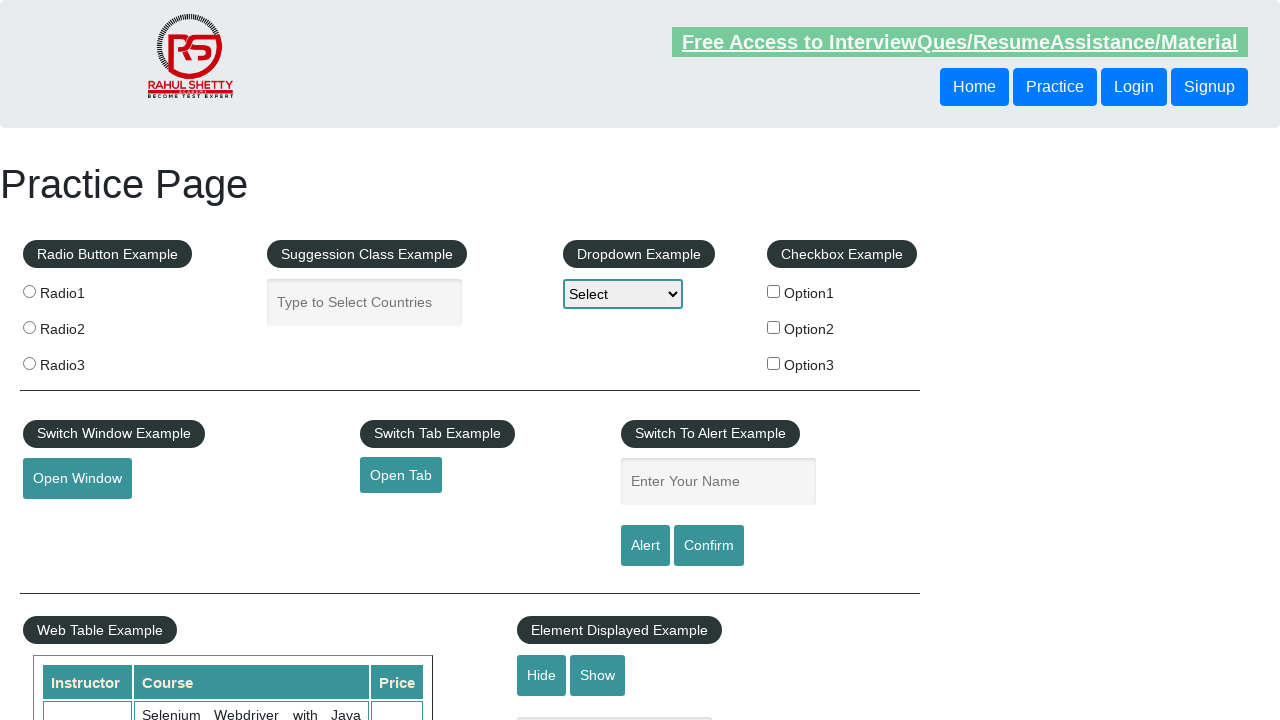

Brought page to front with title: Practice Page
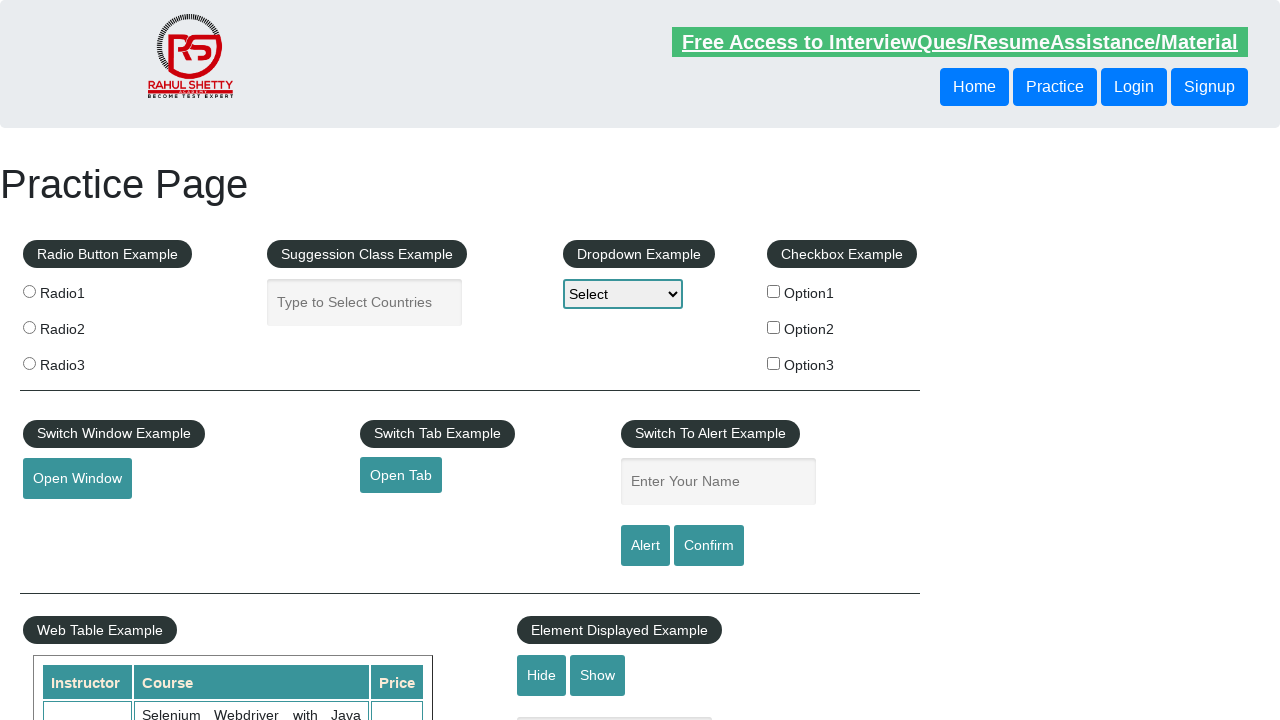

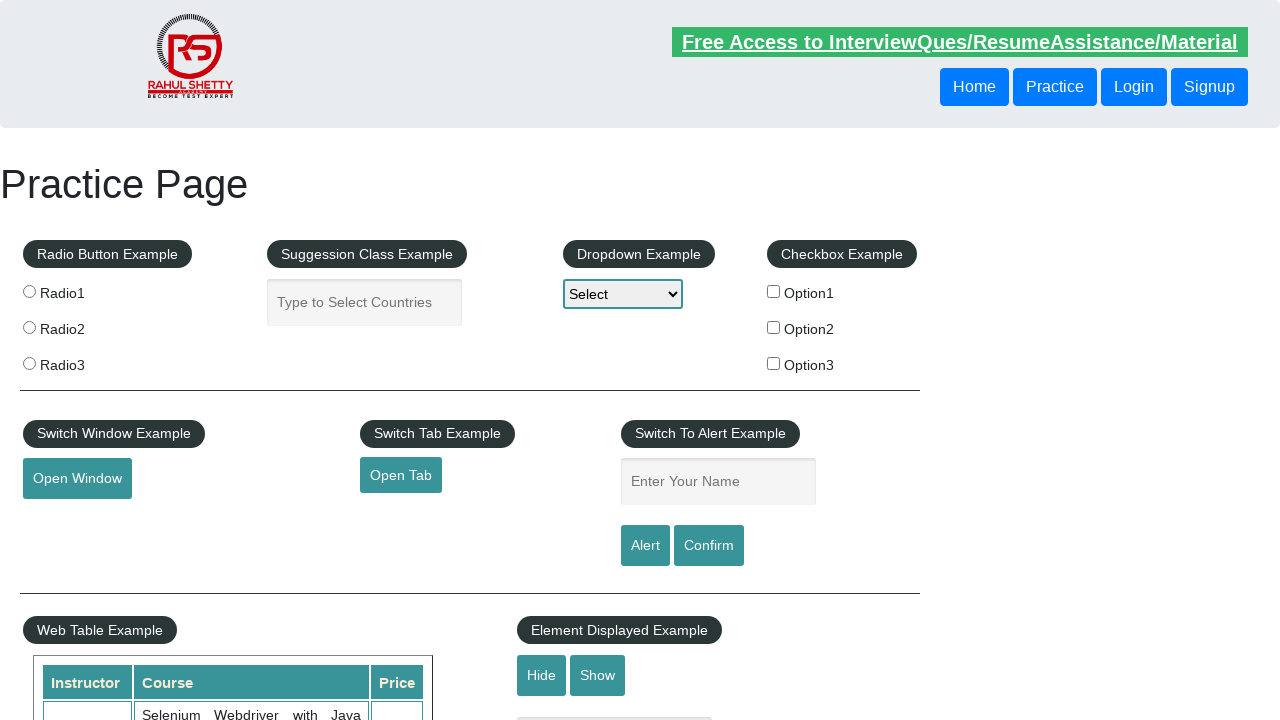